Tests the complete checkout flow by adding a product to cart, proceeding to checkout, filling billing details, and placing an order

Starting URL: http://practice.automationtesting.in/

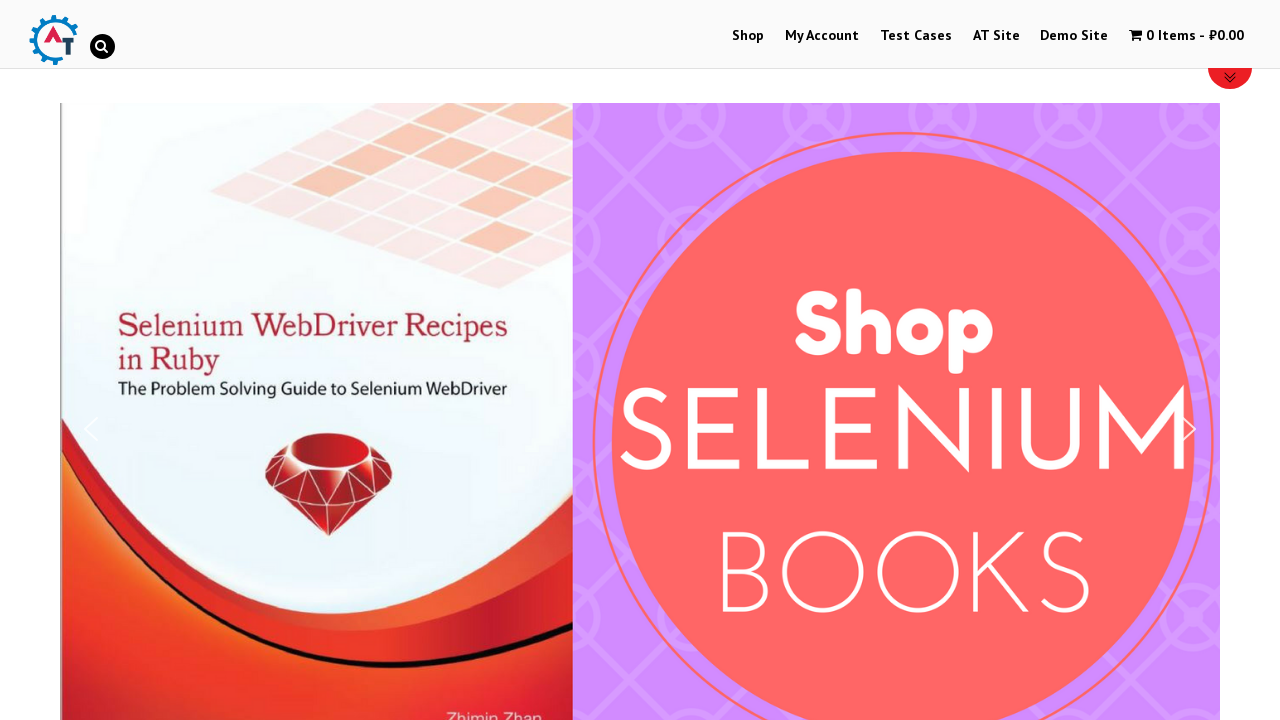

Clicked on Shop menu at (748, 36) on #menu-item-40 > :nth-child(1)
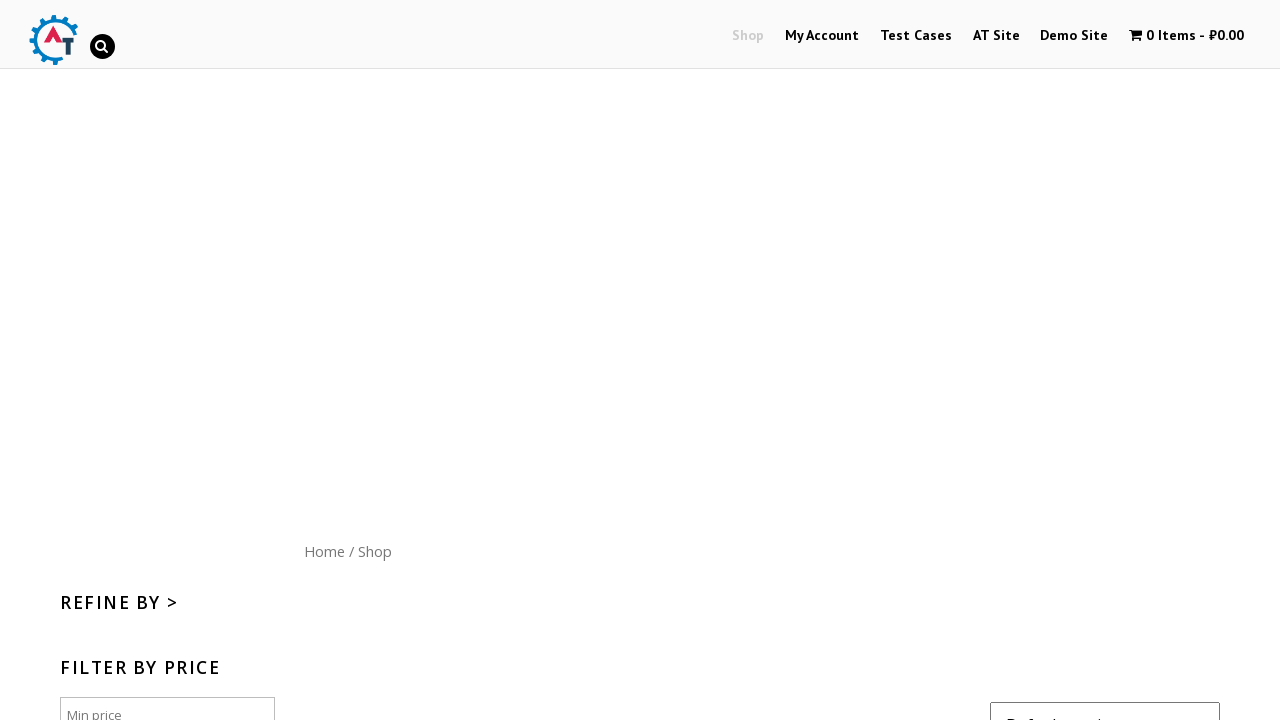

Scrolled down 400px to view products
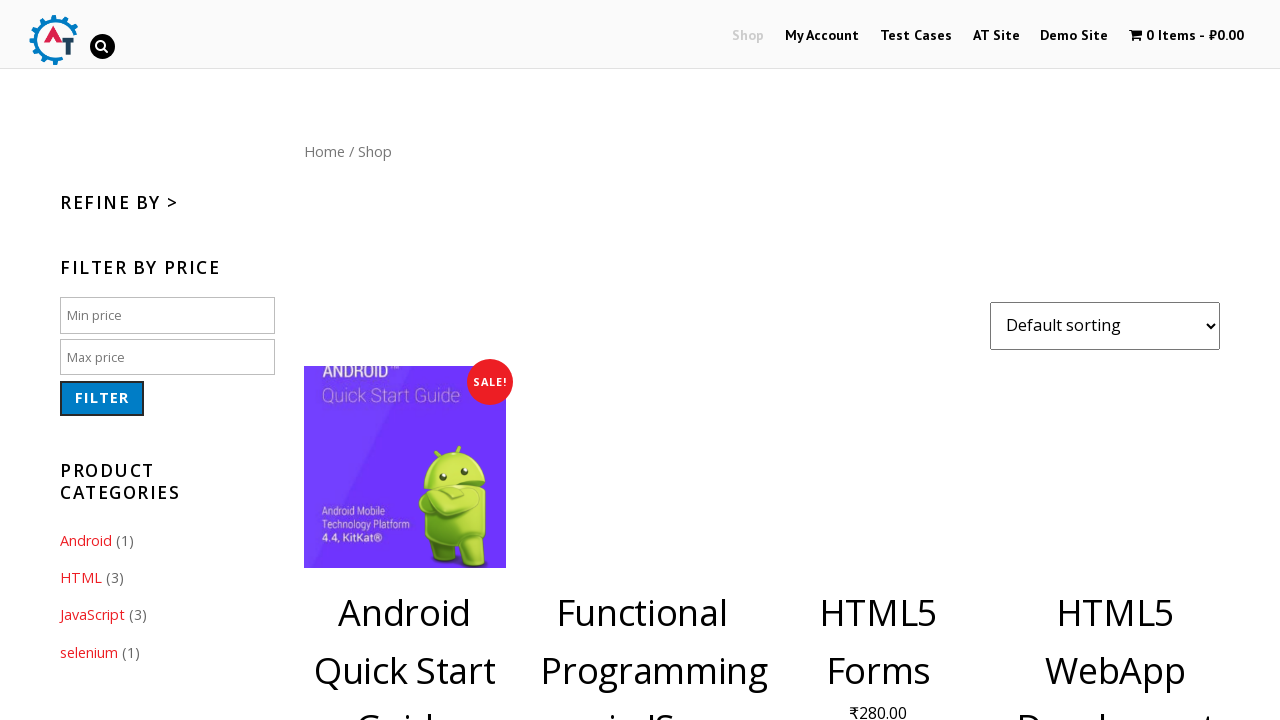

Clicked Add to Cart button for product at (1115, 361) on .post-182 > :nth-child(2)
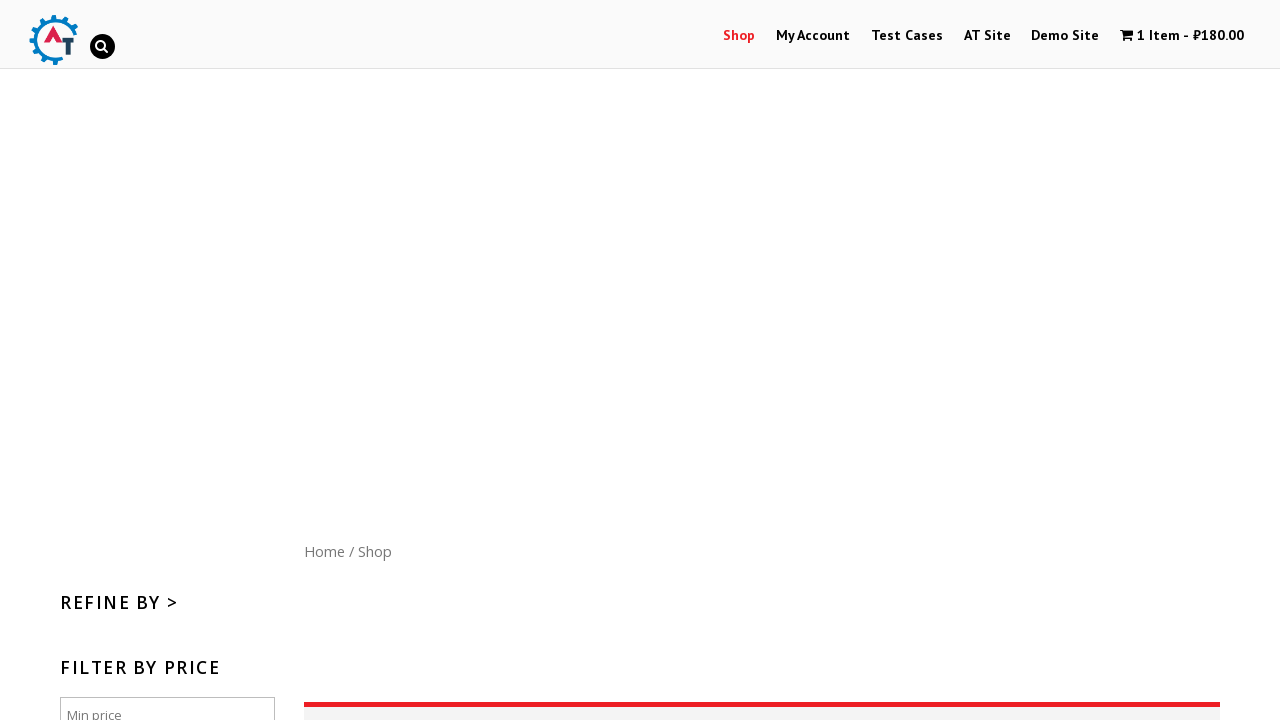

Waited 3 seconds for product to be added
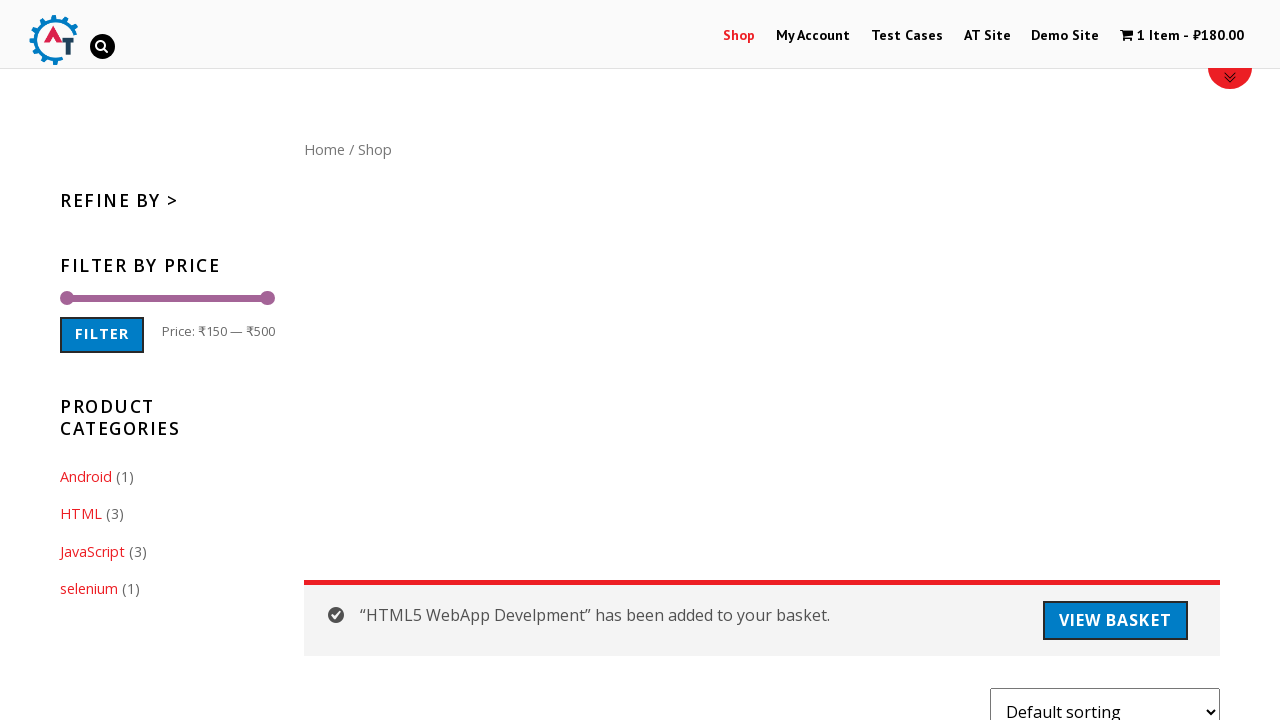

Clicked on shopping cart icon at (1127, 35) on .wpmenucart-icon-shopping-cart-0
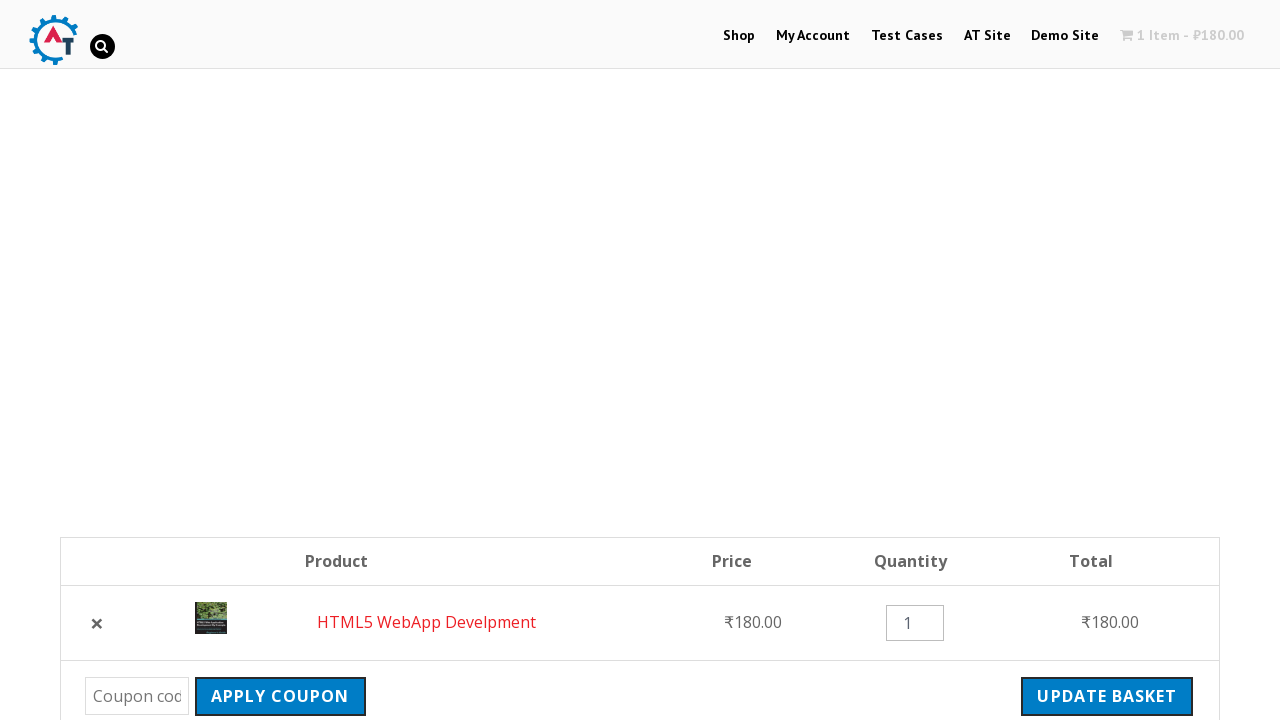

Waited 2 seconds for cart to load
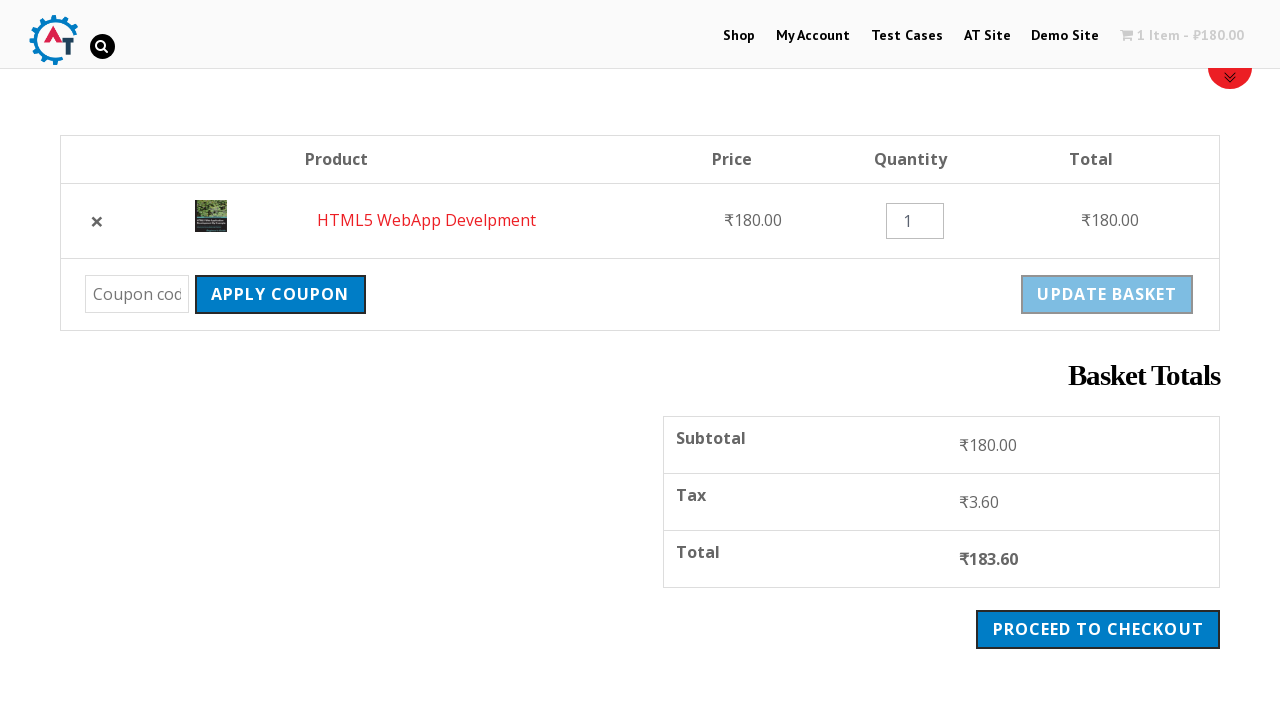

Checkout button appeared on screen
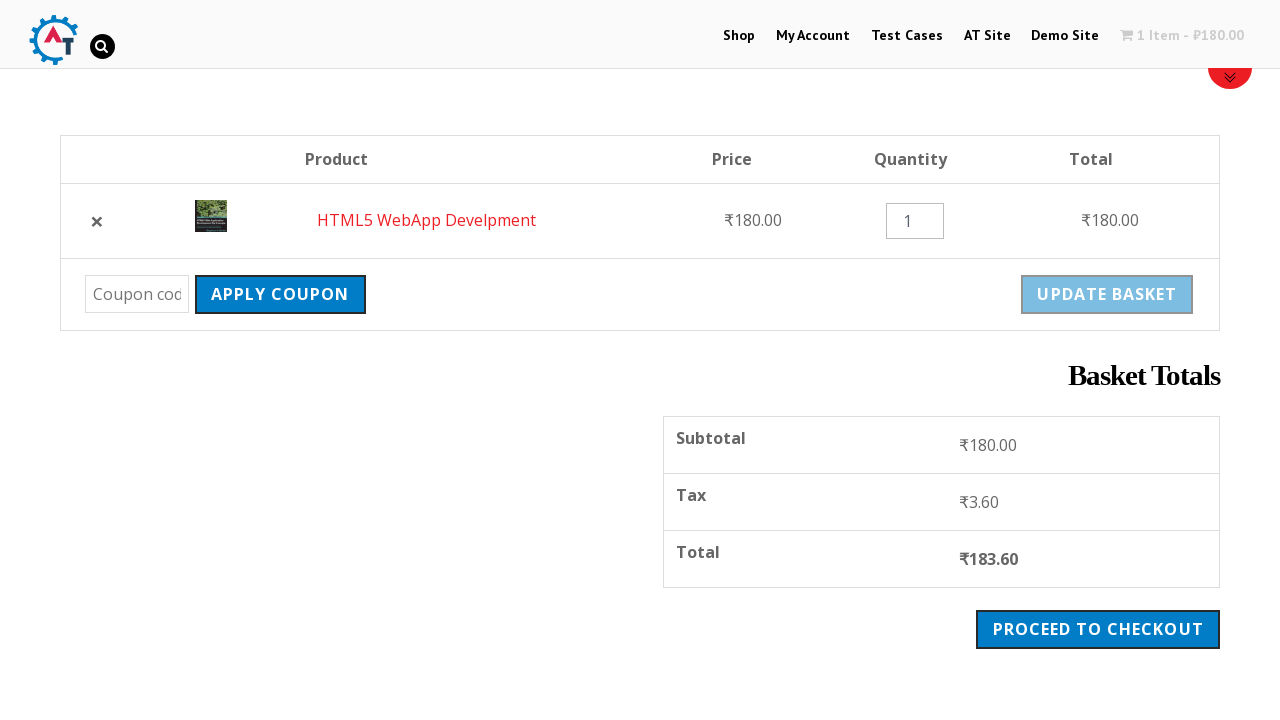

Clicked checkout button to proceed to checkout at (1098, 629) on .checkout-button
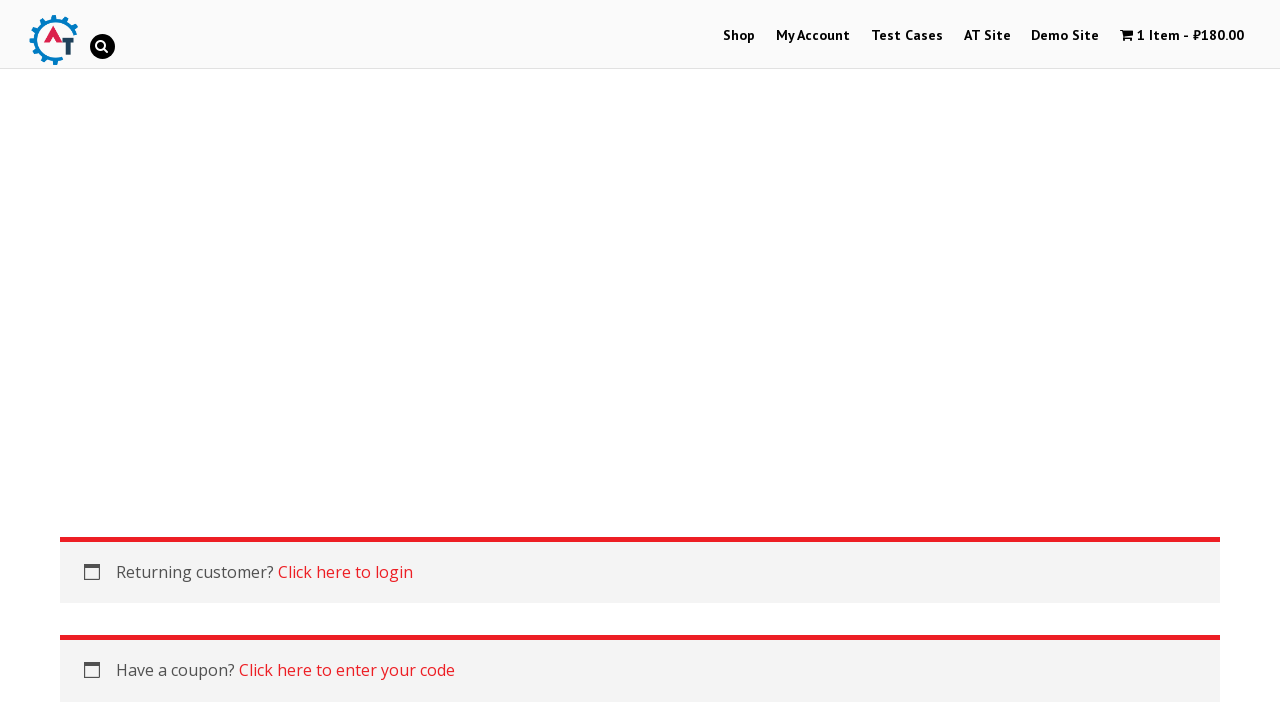

Billing first name field loaded
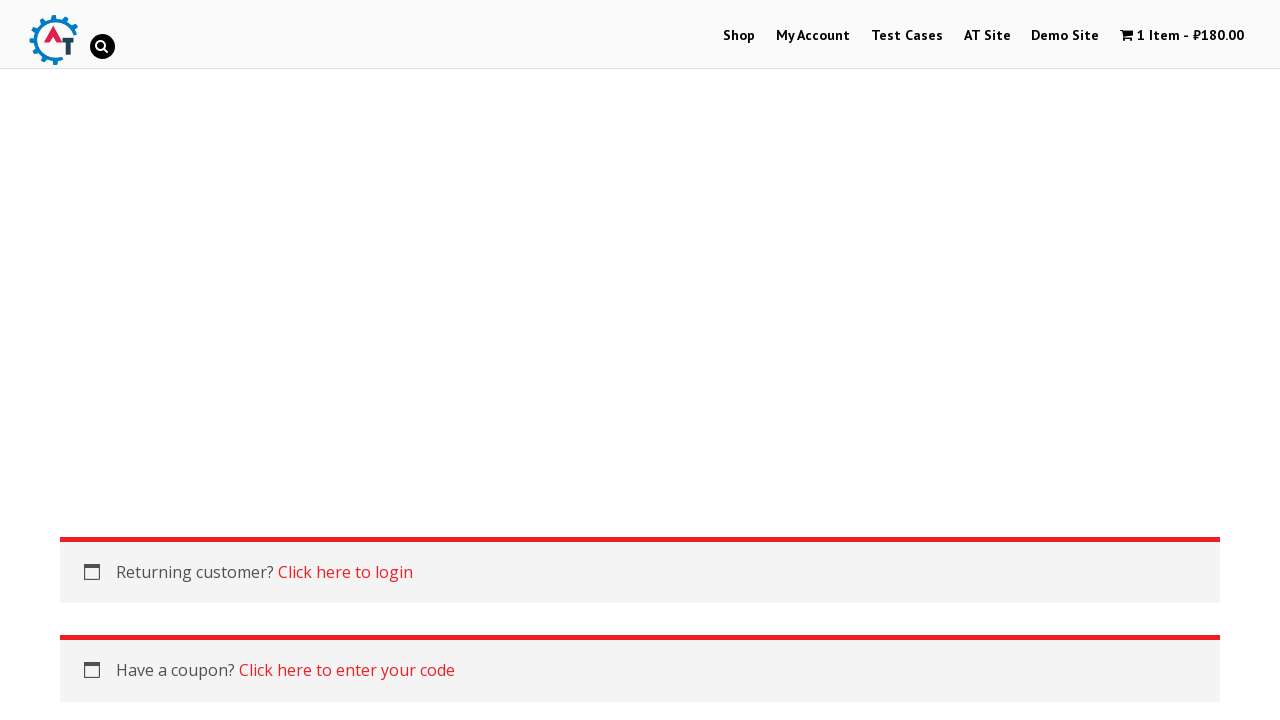

Filled billing first name with 'Marcus' on #billing_first_name
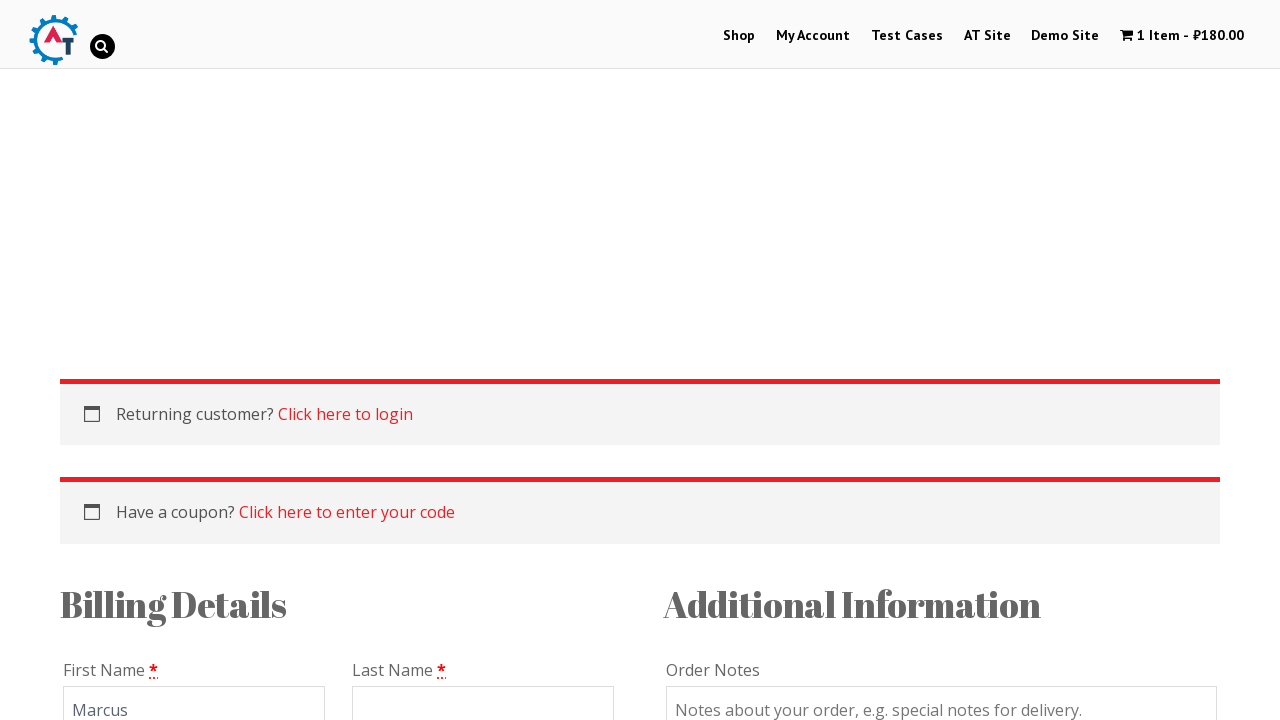

Filled billing last name with 'Wellington' on #billing_last_name
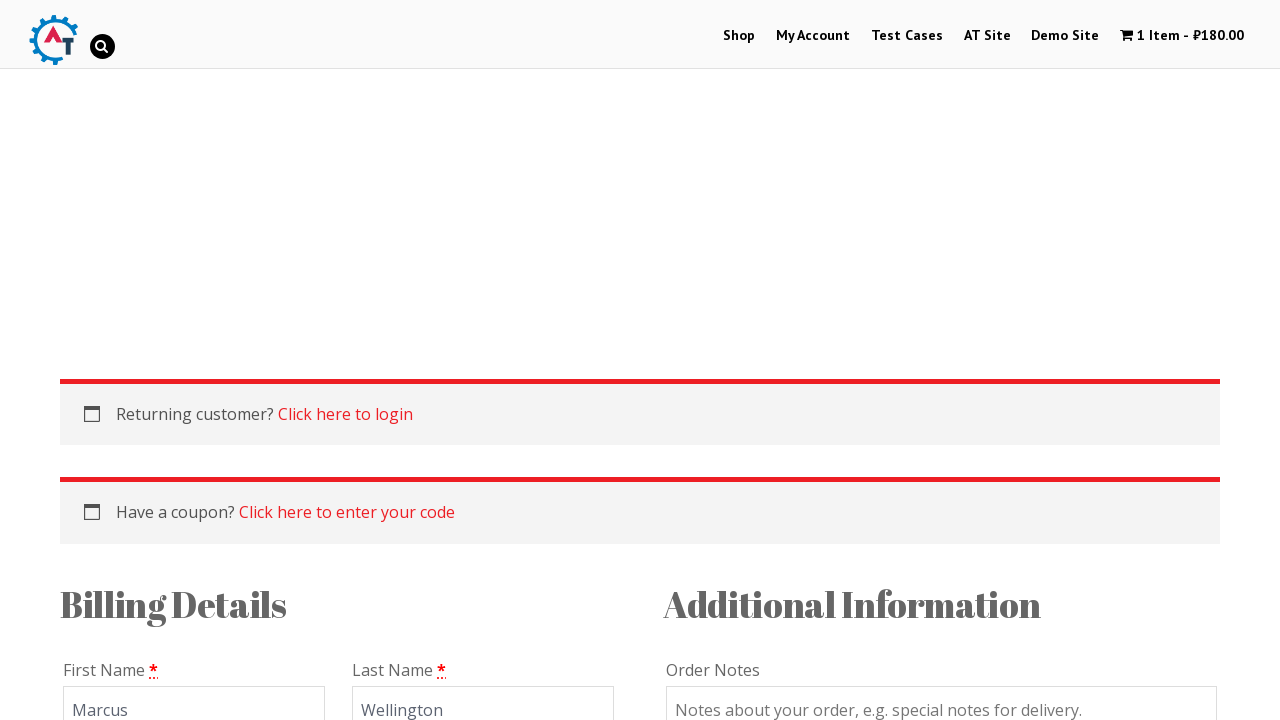

Filled email with 'marcus.wellington@testmail.com' on #billing_email
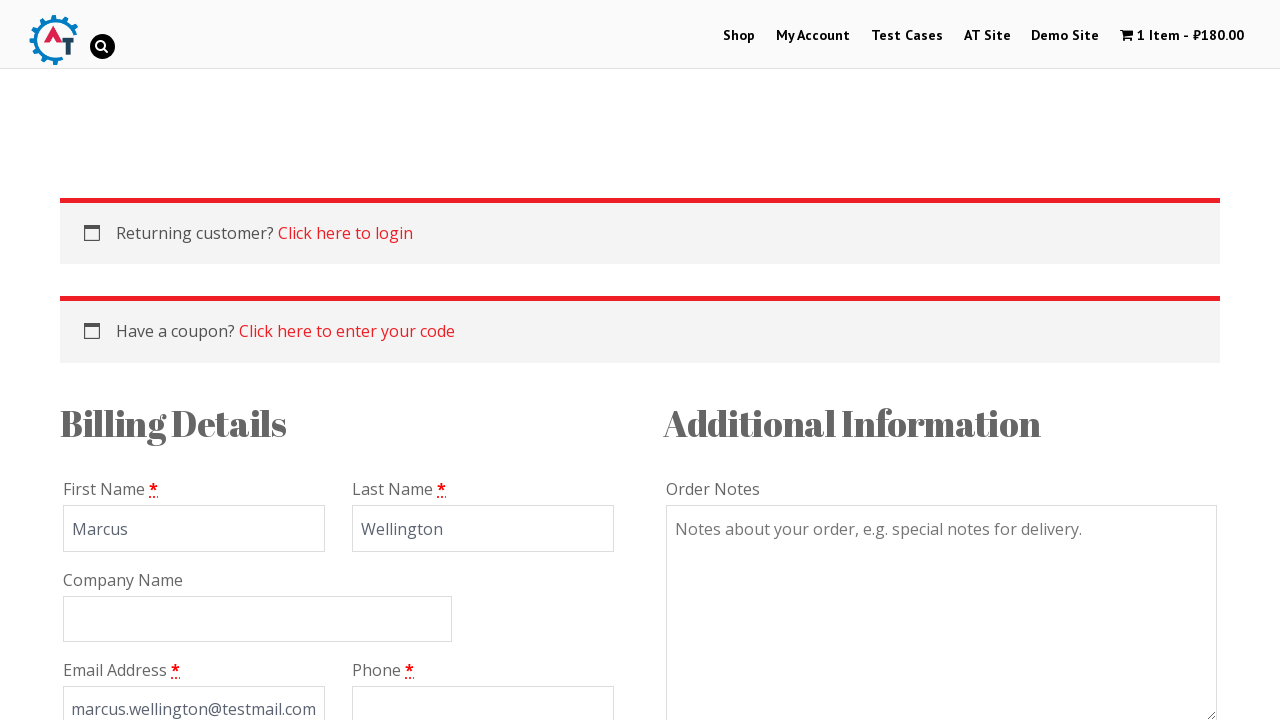

Filled phone number with '442071234567' on #billing_phone
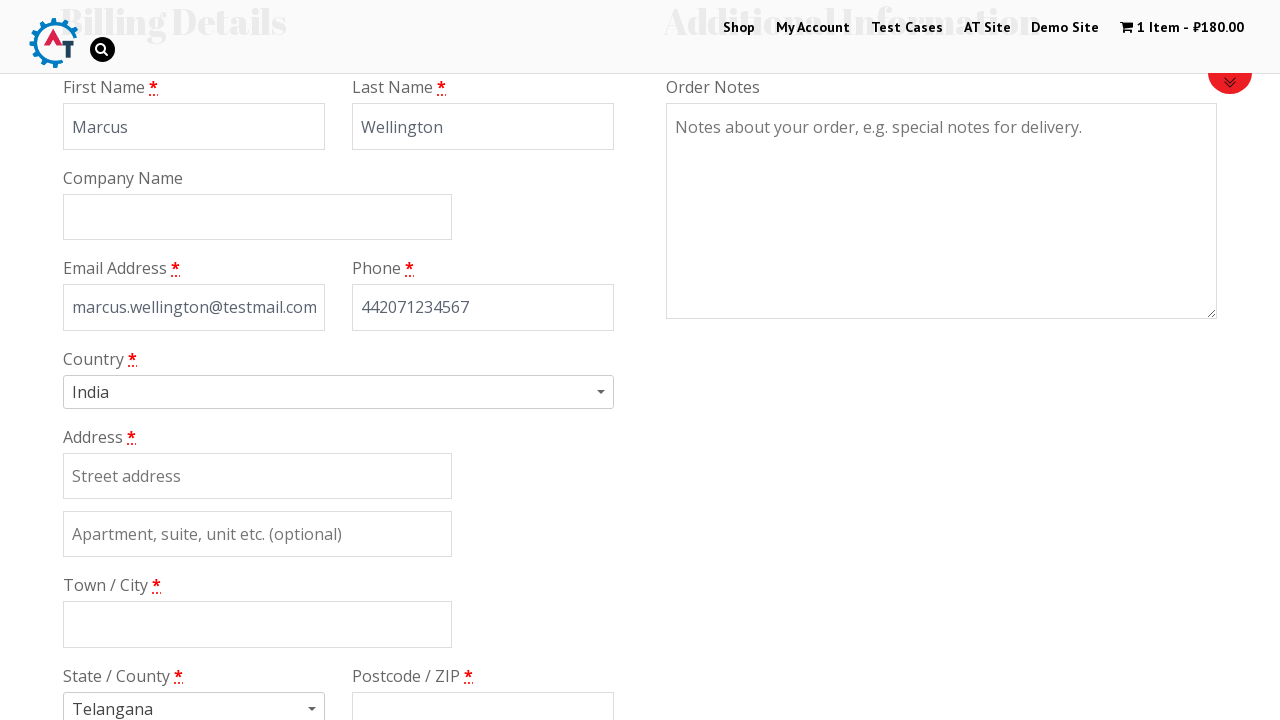

Clicked country dropdown to open selection menu at (604, 392) on .select2-arrow
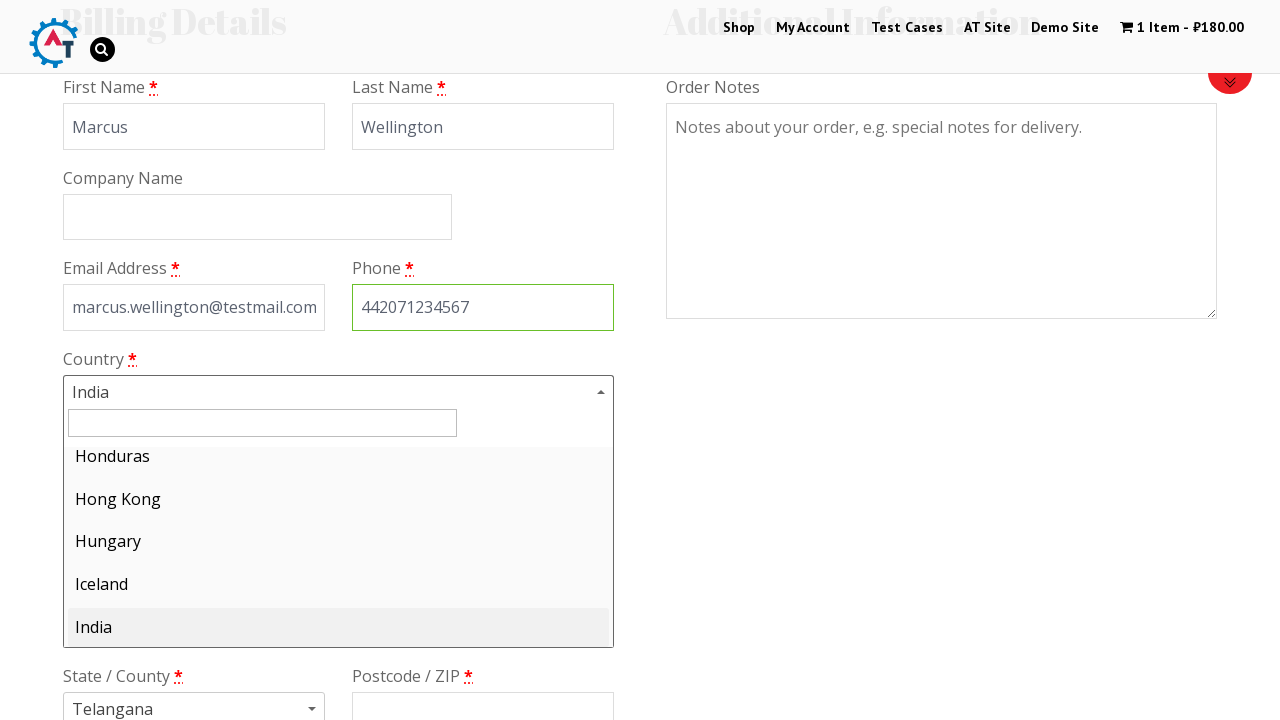

Typed 'Zimbabwe' in country search field on #s2id_autogen1_search
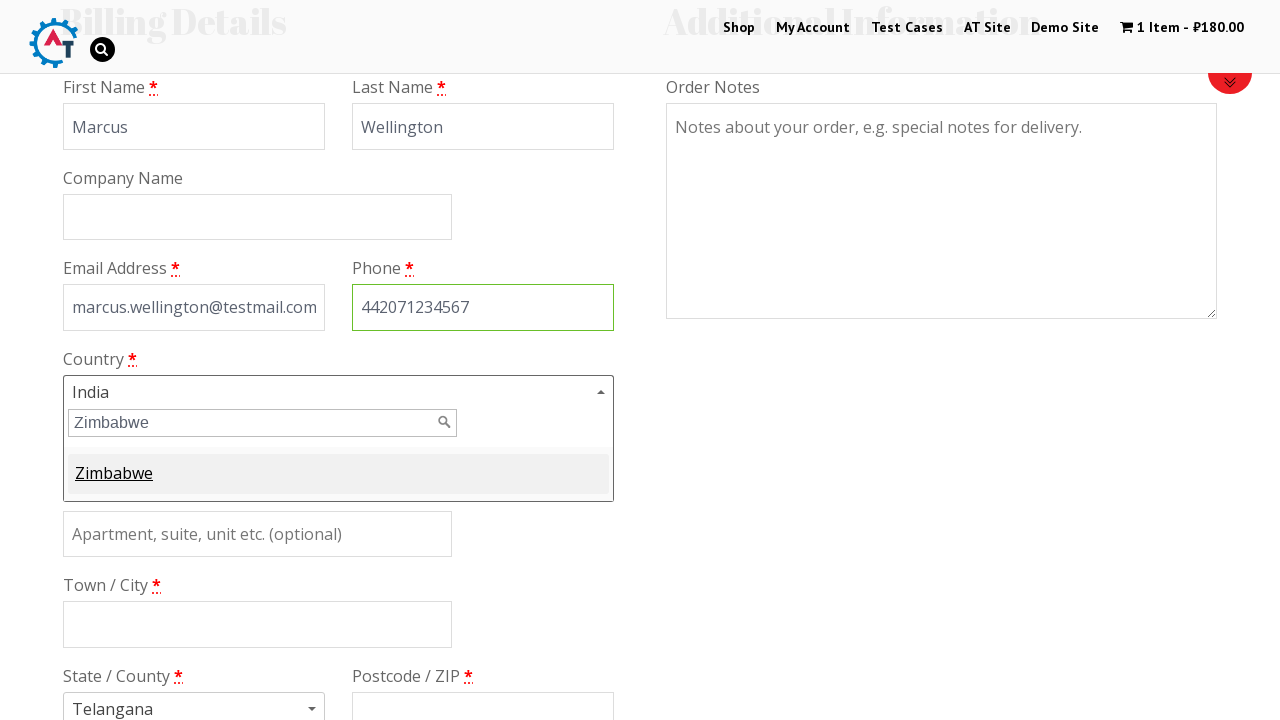

Selected Zimbabwe from dropdown results at (338, 480) on .select2-results-dept-0
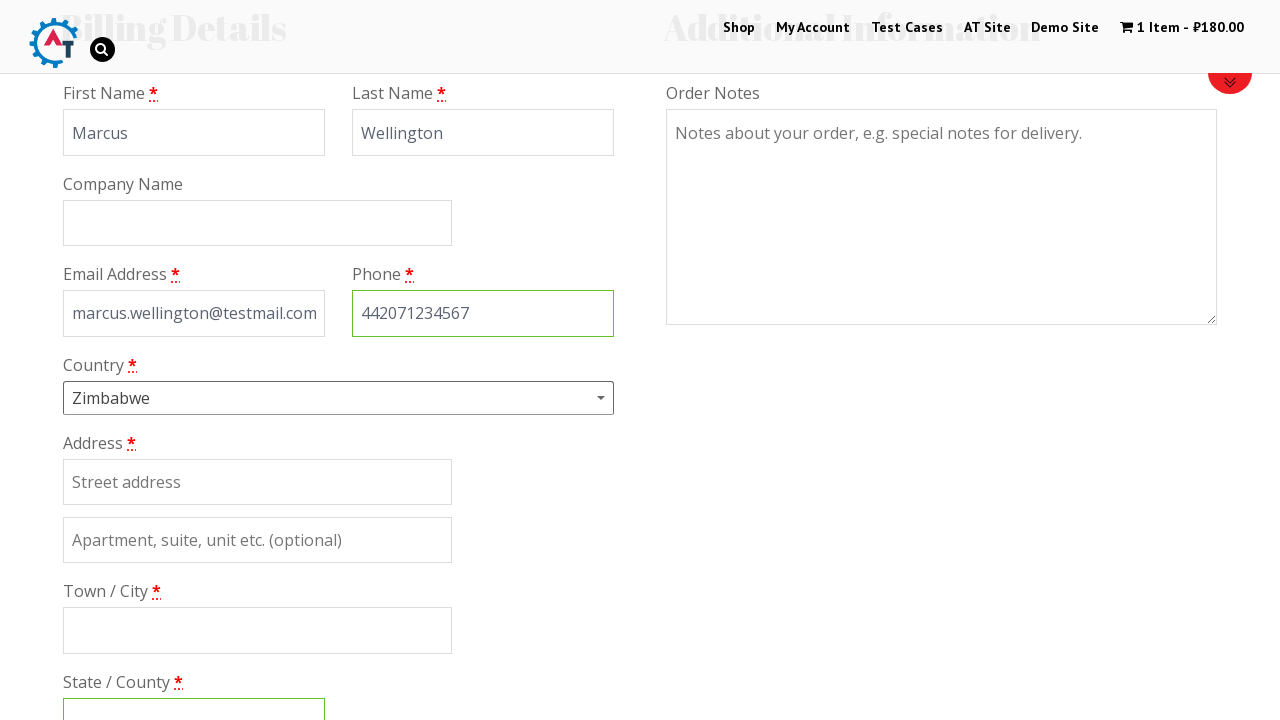

Filled billing address with '14 Victoria Falls Road' on [name=billing_address_1]
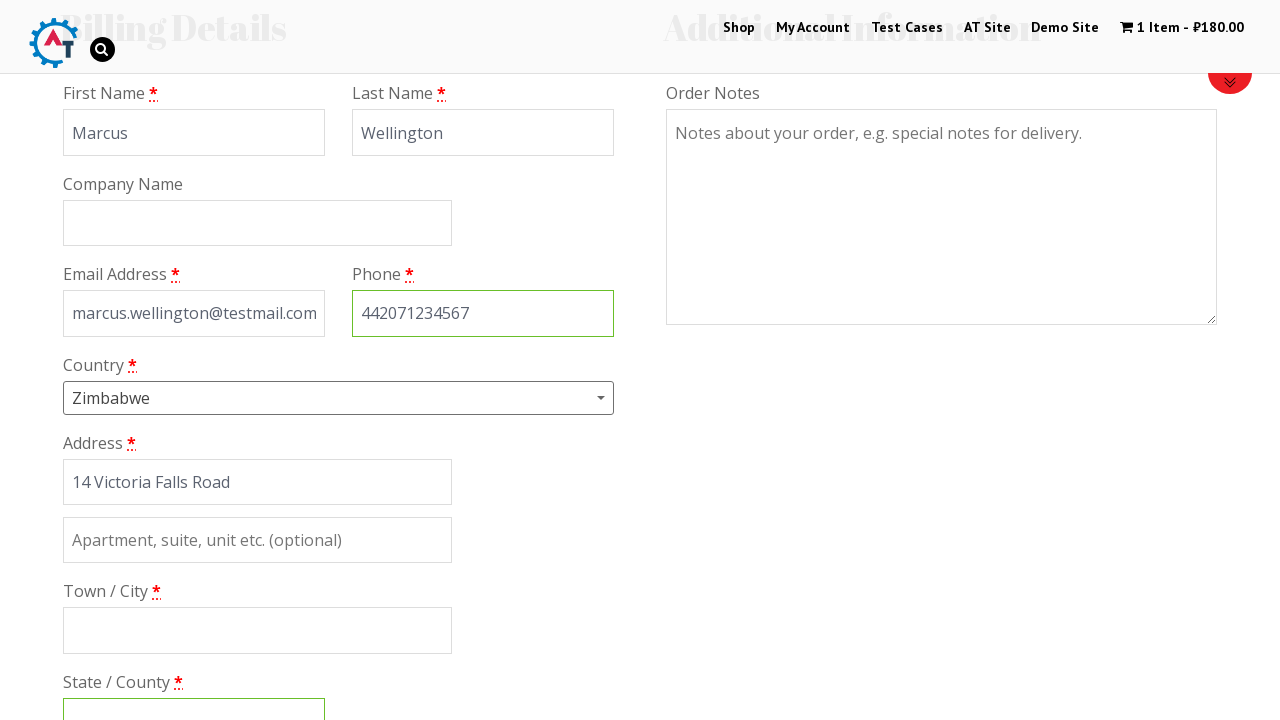

Filled city with 'Bulawayo' on #billing_city
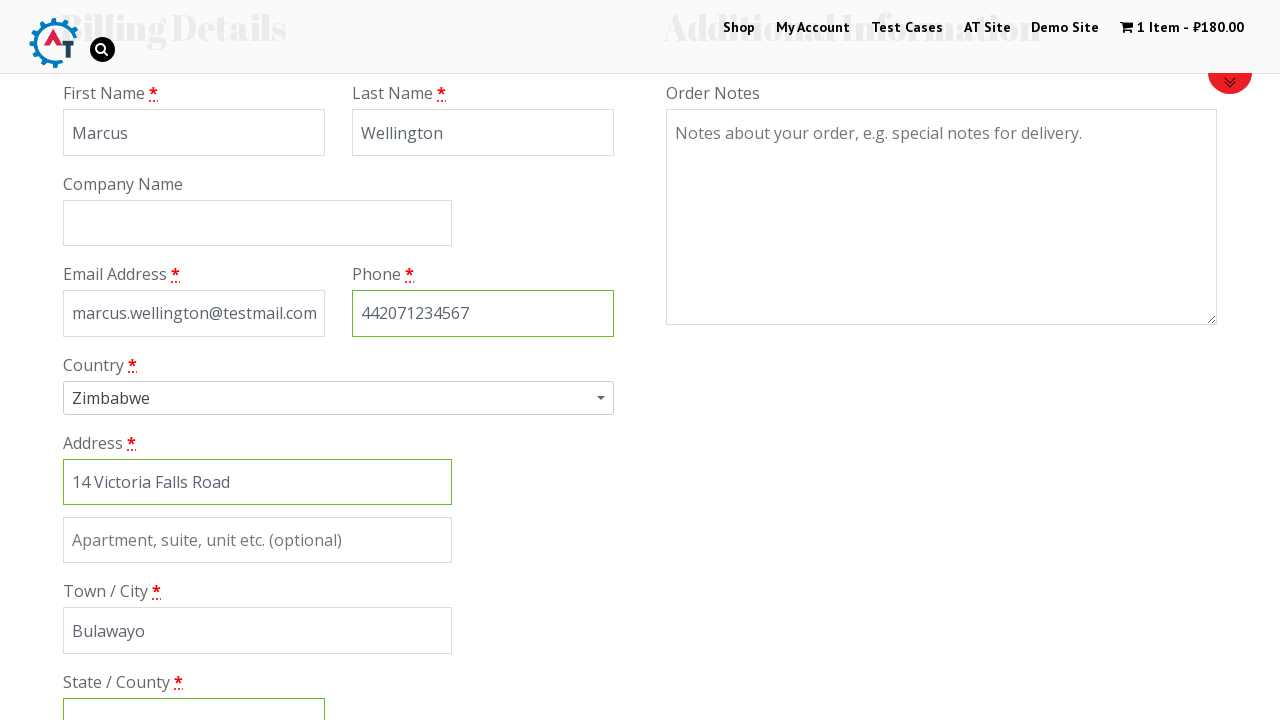

Filled state with 'Matabeleland North' on #billing_state
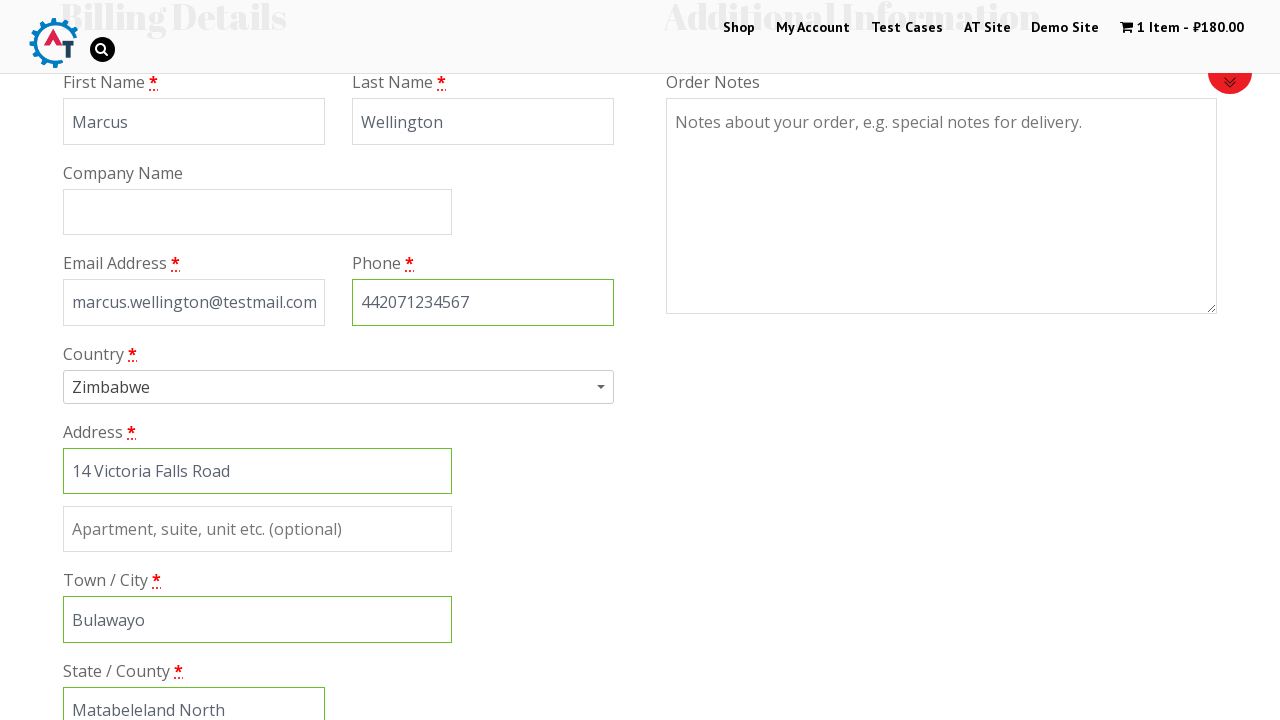

Scrolled down 600px to view payment section
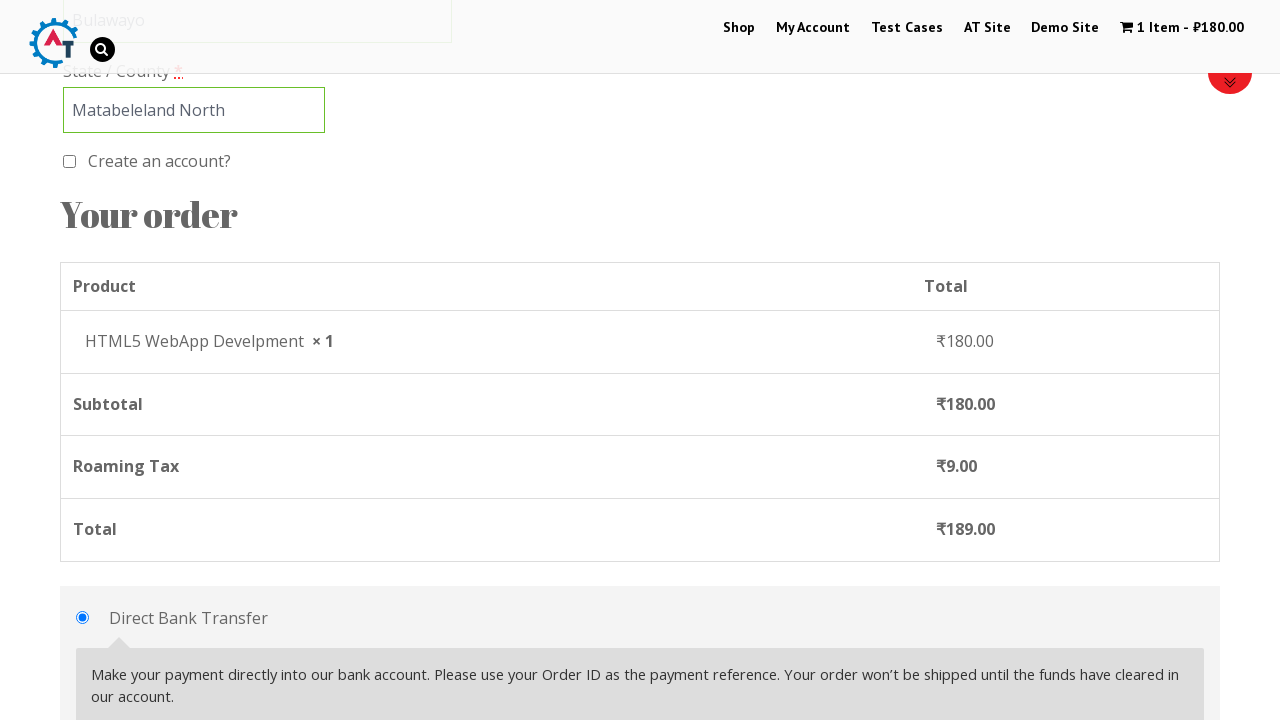

Waited 2 seconds for payment section to load
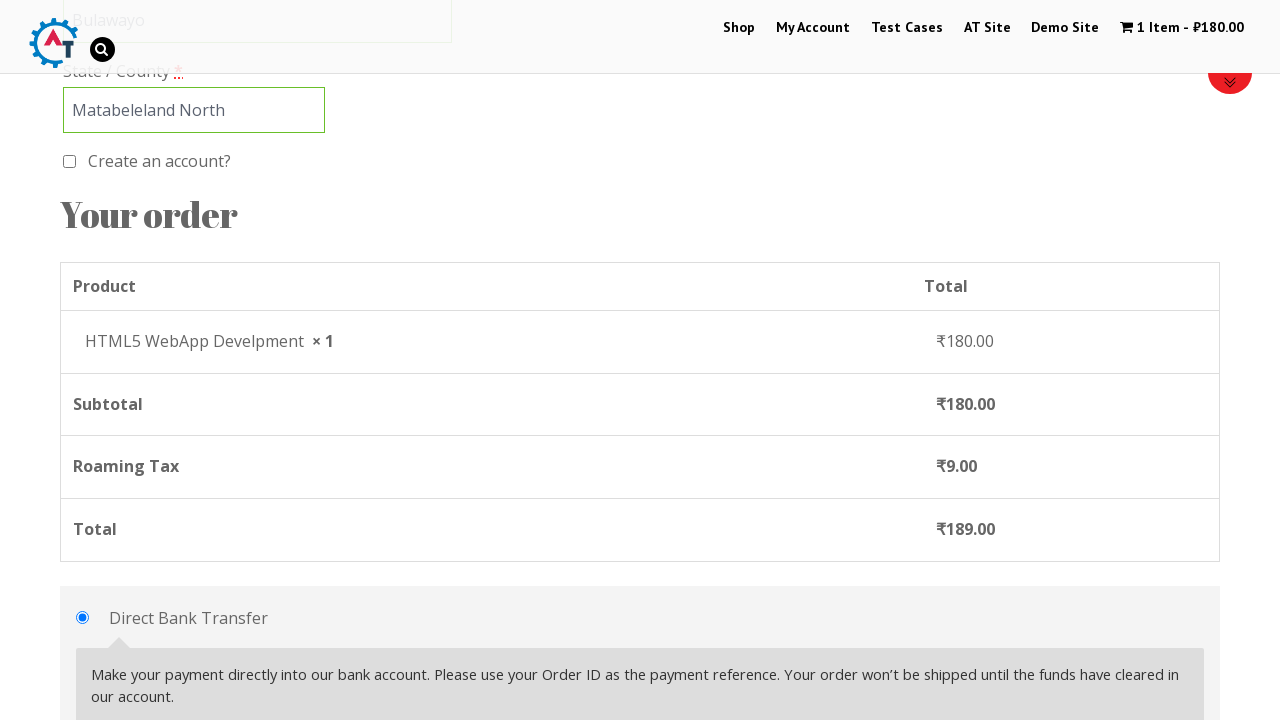

Selected Cheque as payment method at (82, 360) on #payment_method_cheque
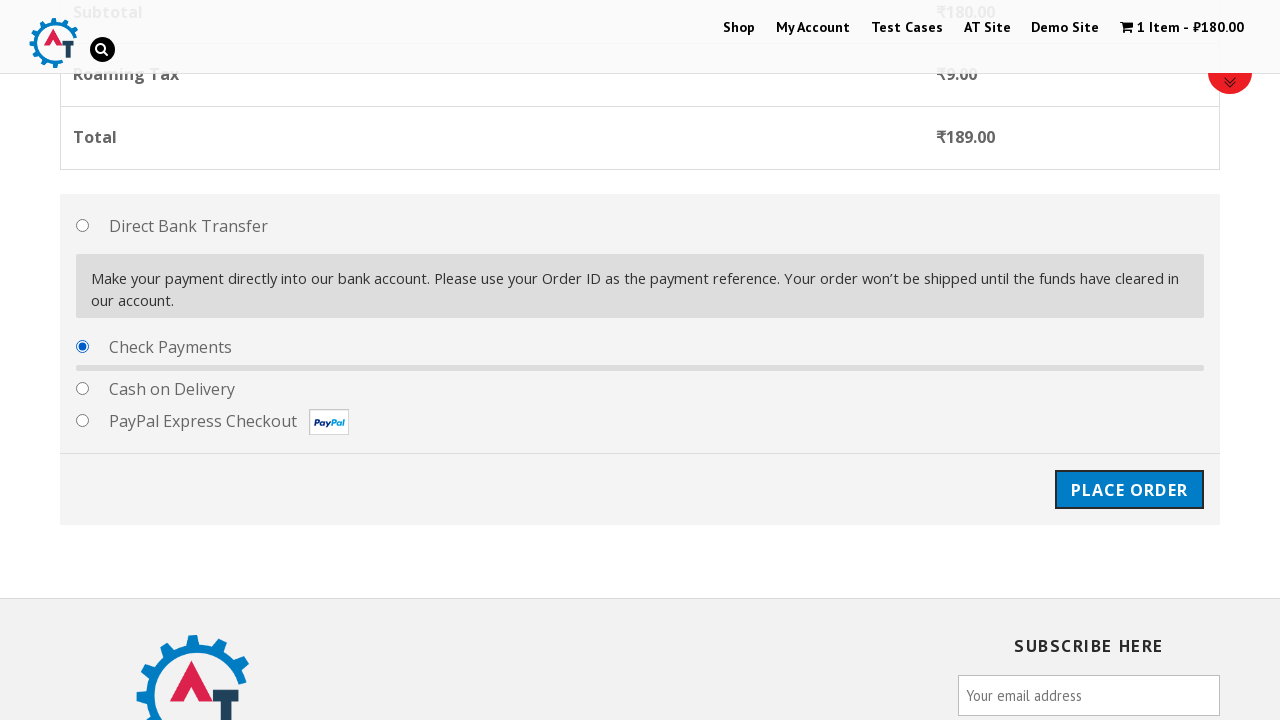

Waited 2 seconds before placing order
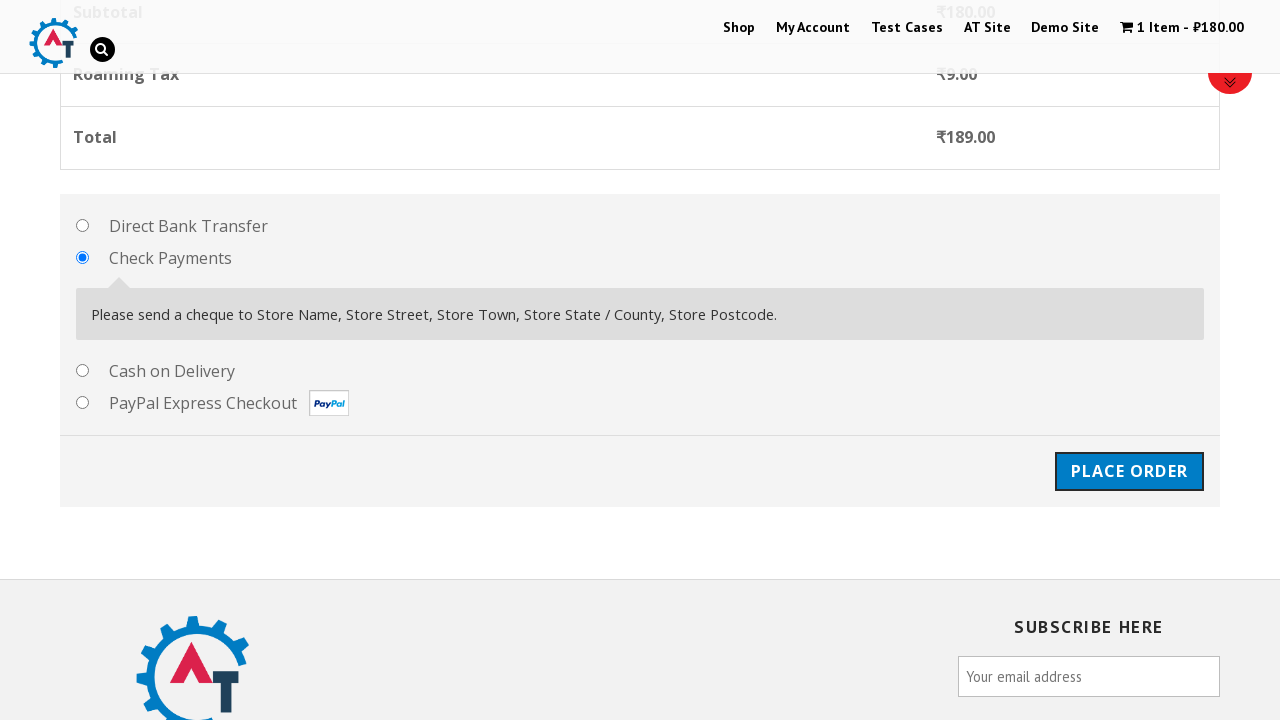

Clicked Place Order button to submit order at (1129, 471) on #place_order
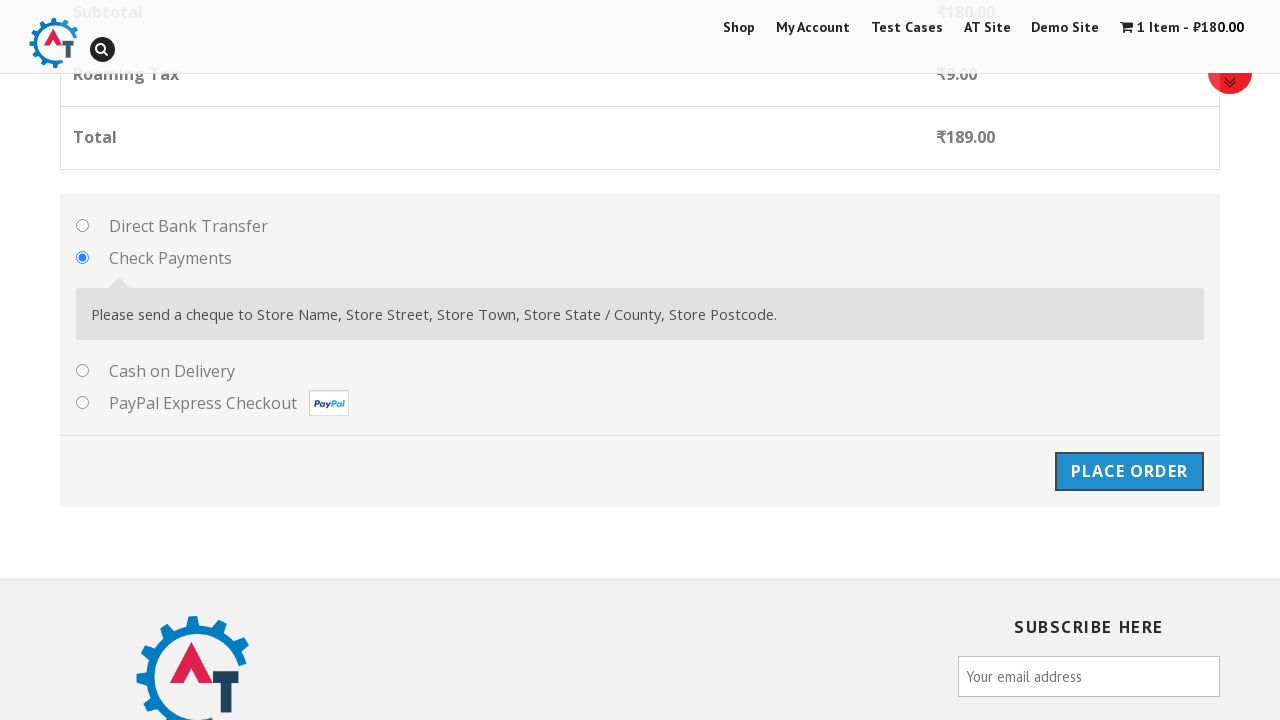

Order confirmation page loaded - purchase completed successfully
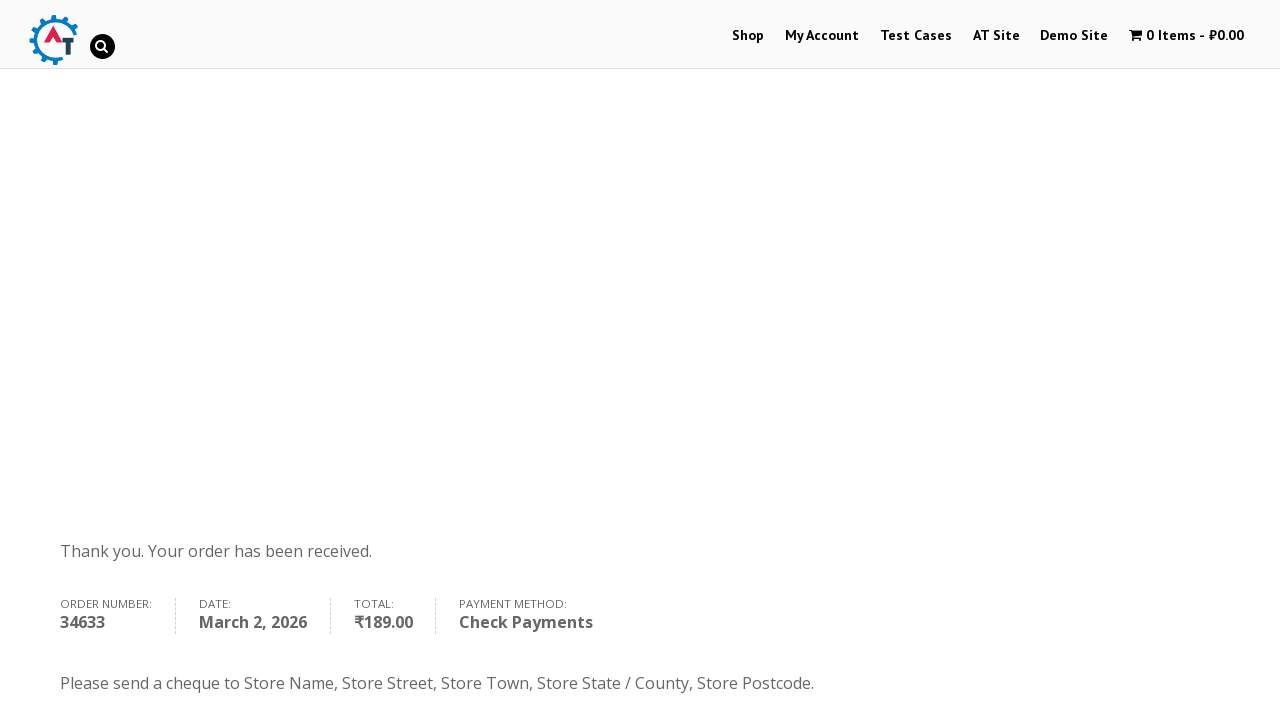

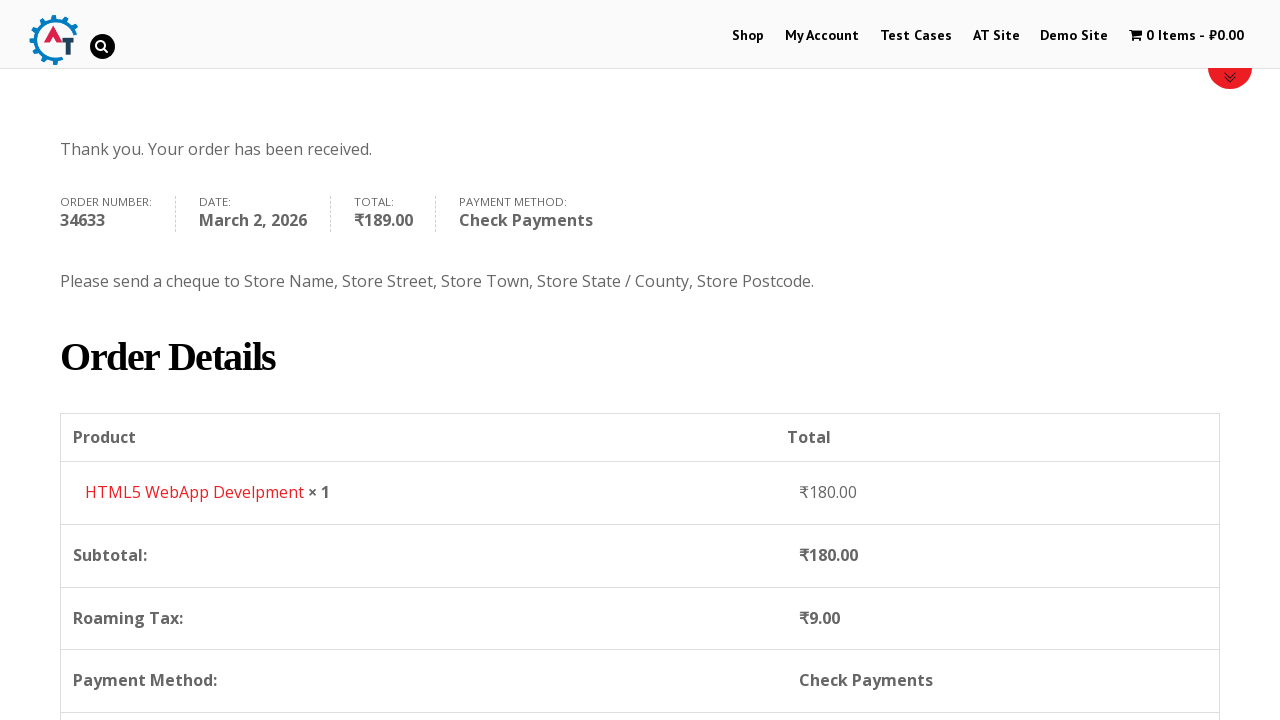